Tests a student enrollment form by filling name and email fields, handling alerts, and submitting the registration

Starting URL: https://qastdenroll.ccbp.tech/

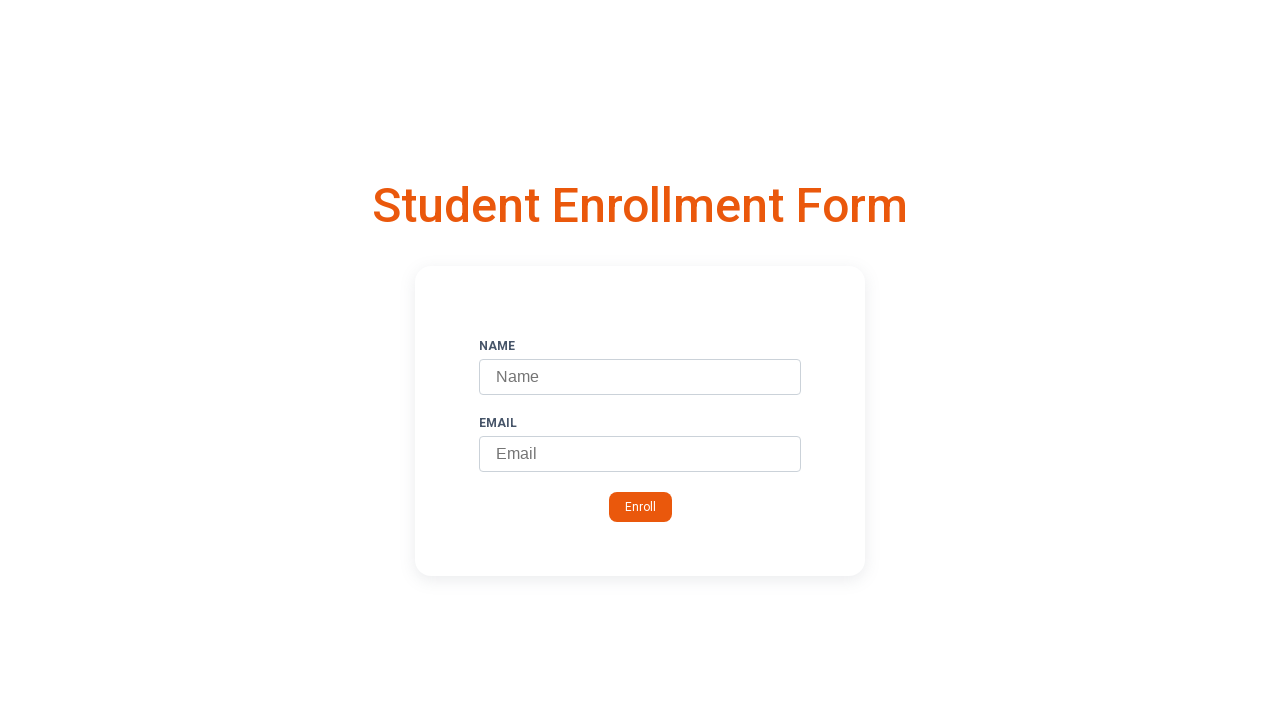

Filled name field with 'John' on input[placeholder='Name']
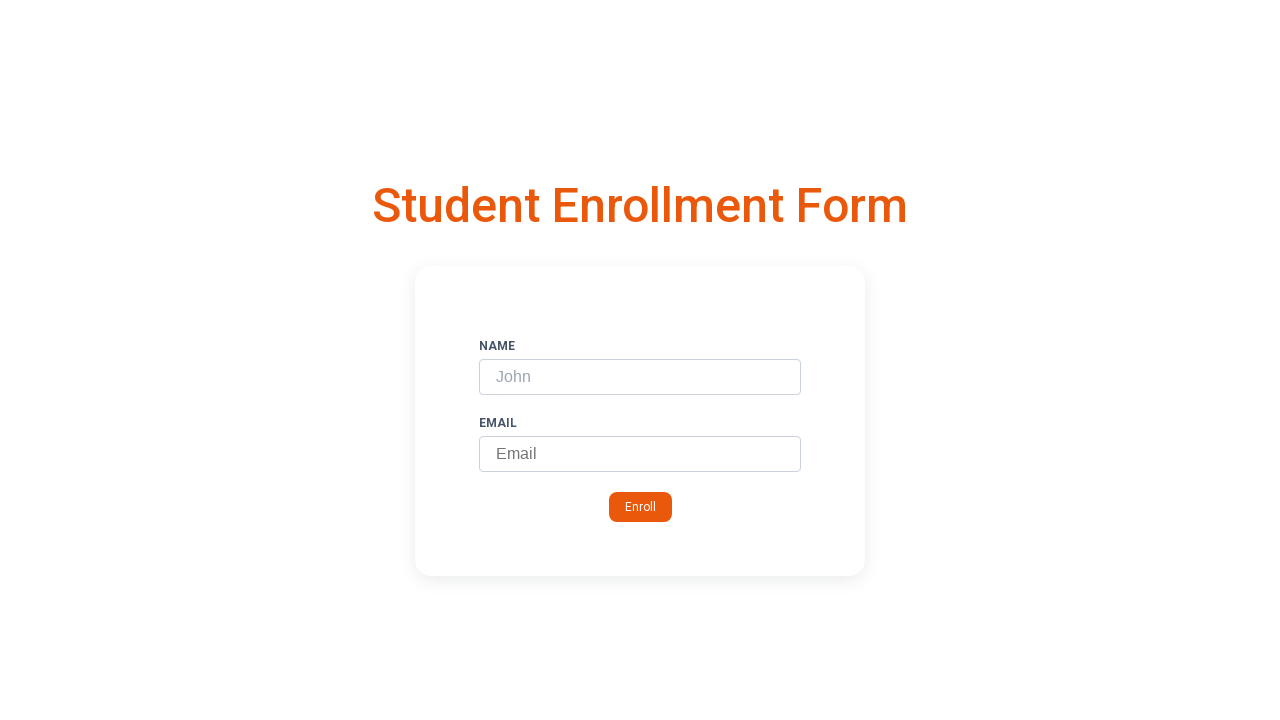

Clicked submit button after entering name at (640, 507) on button.submit-button
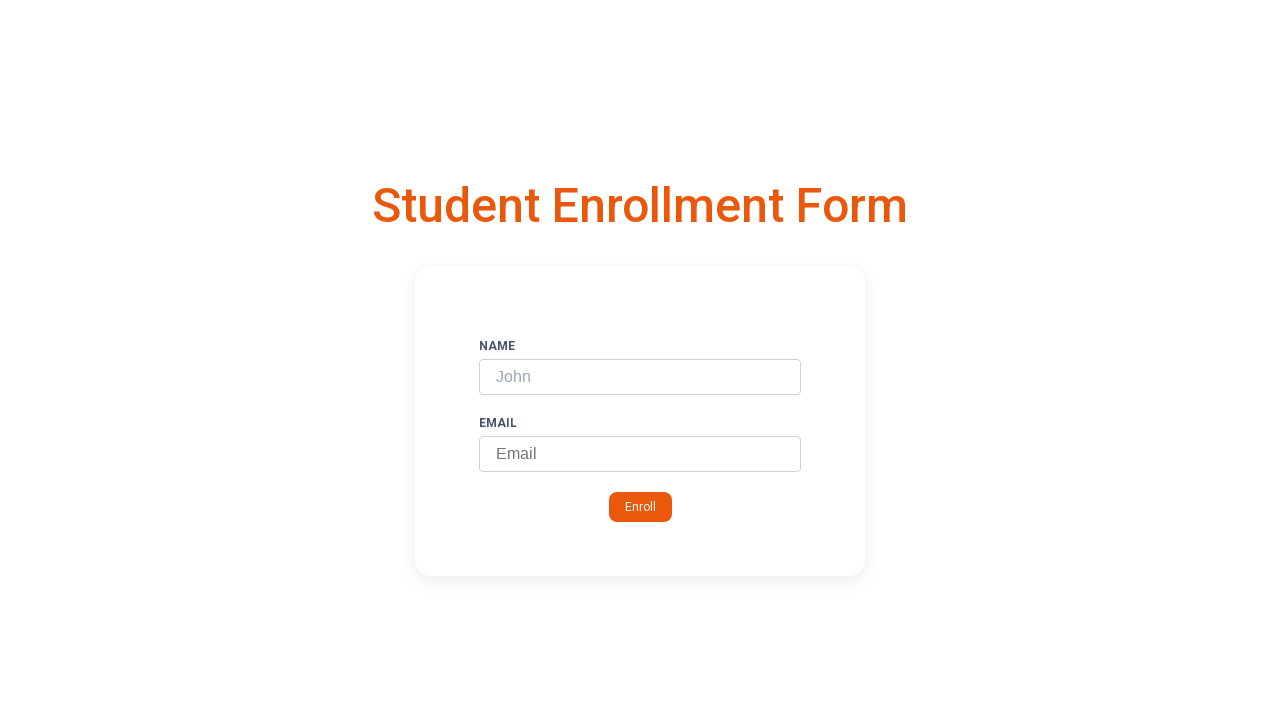

Set up alert dialog handler to accept dialogs
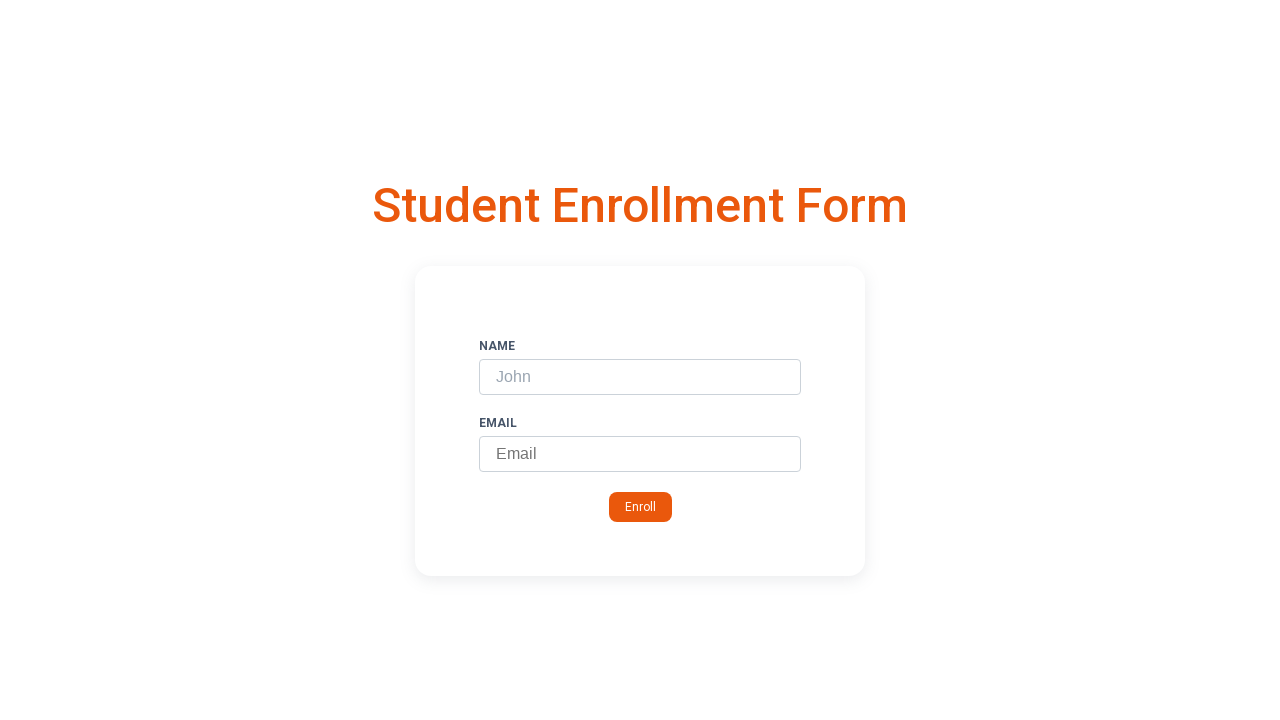

Filled email field with 'john@gmail.com' on input[placeholder='Email']
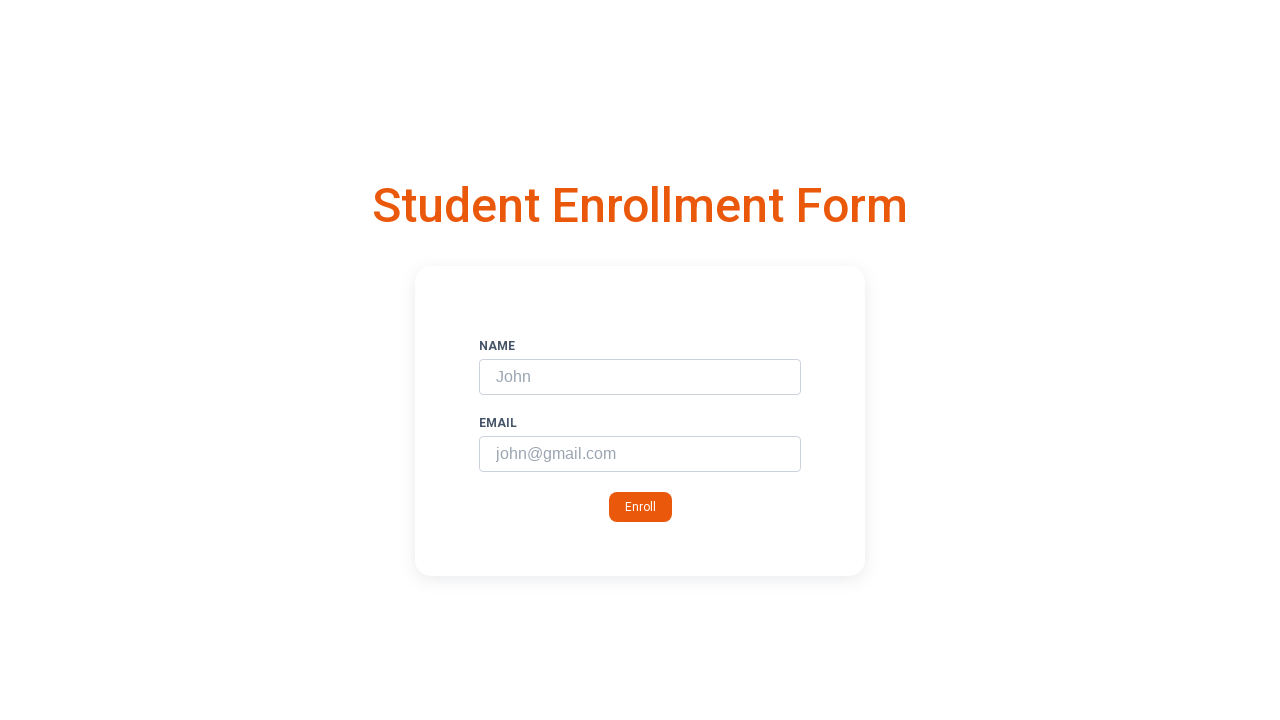

Clicked submit button after entering email at (640, 507) on button.submit-button
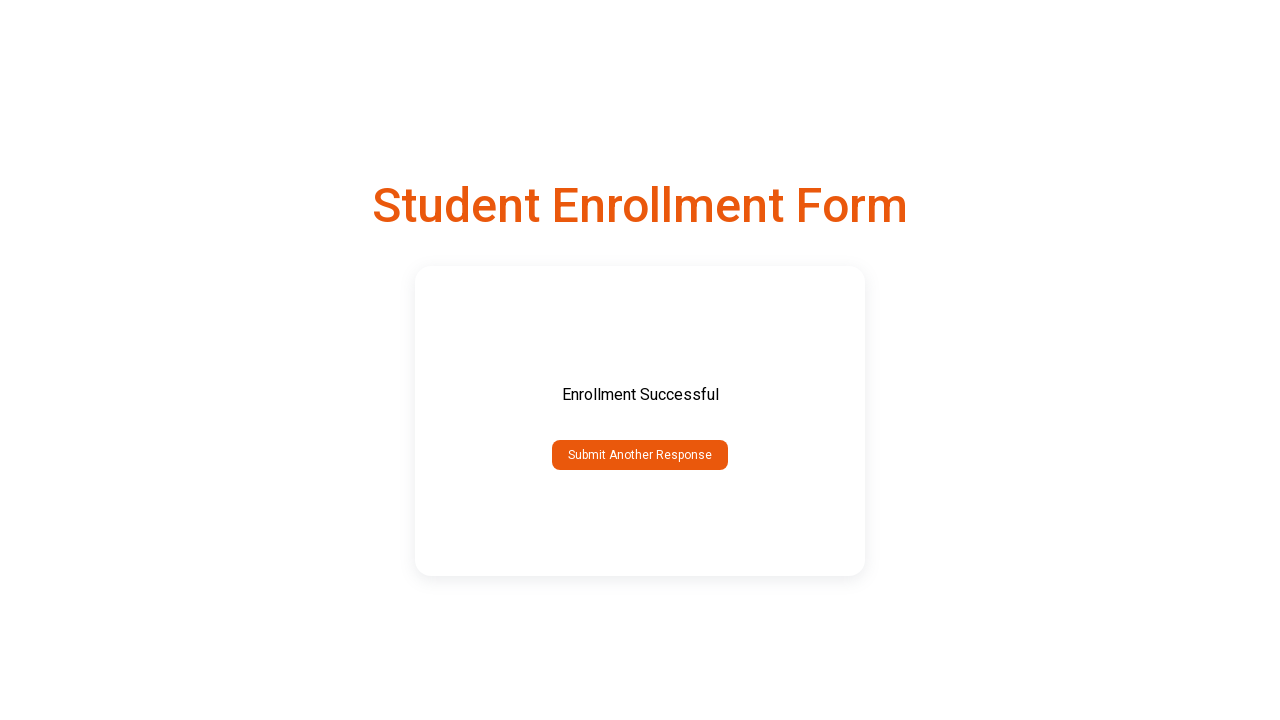

Clicked final registration button to complete enrollment at (640, 491) on div.registration-form-container > div > button
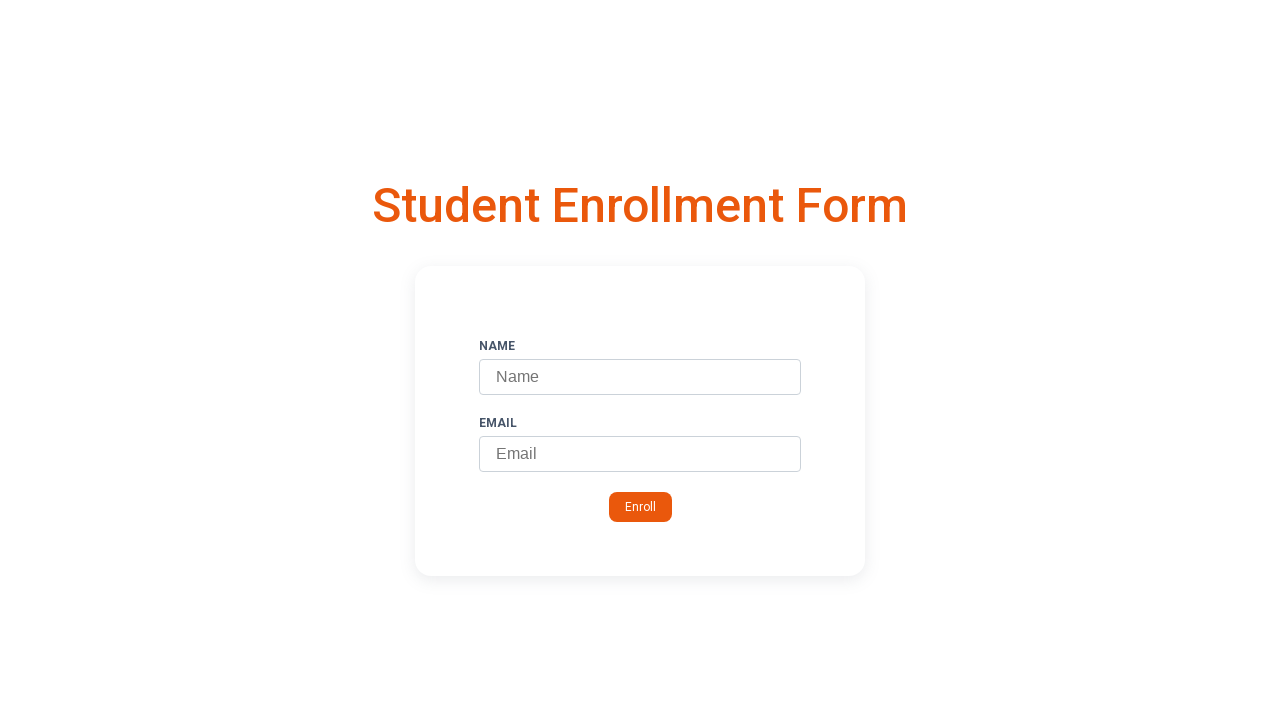

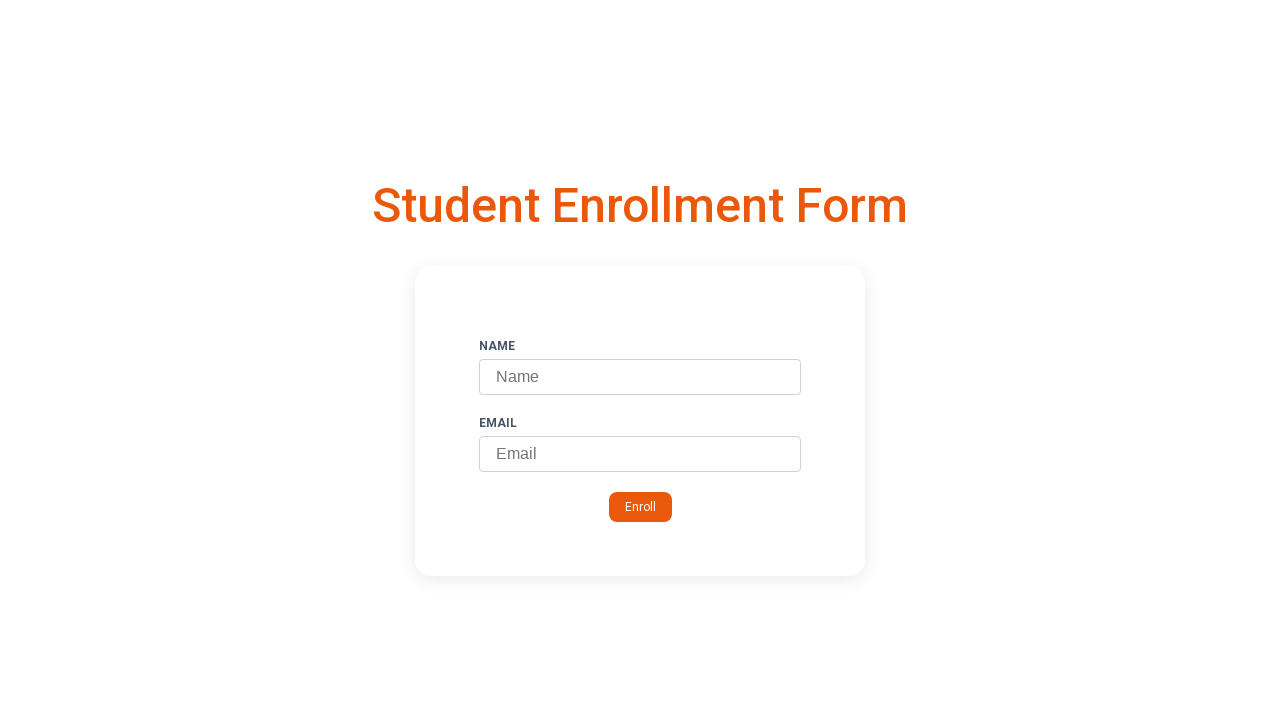